Tests train search functionality on erail.in by entering origin station (MAS - Chennai) and destination station (CBE - Coimbatore), then clicking the search button to find trains between these stations.

Starting URL: https://erail.in/

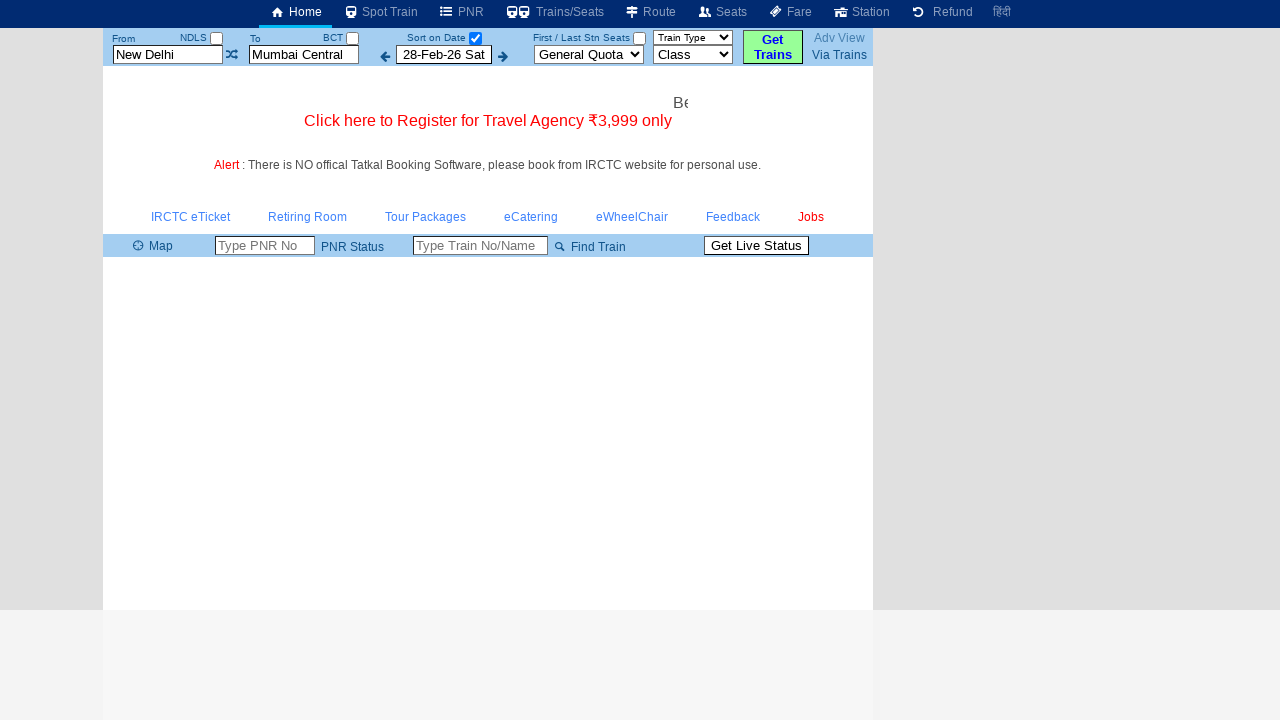

Cleared the 'From' station field on #txtStationFrom
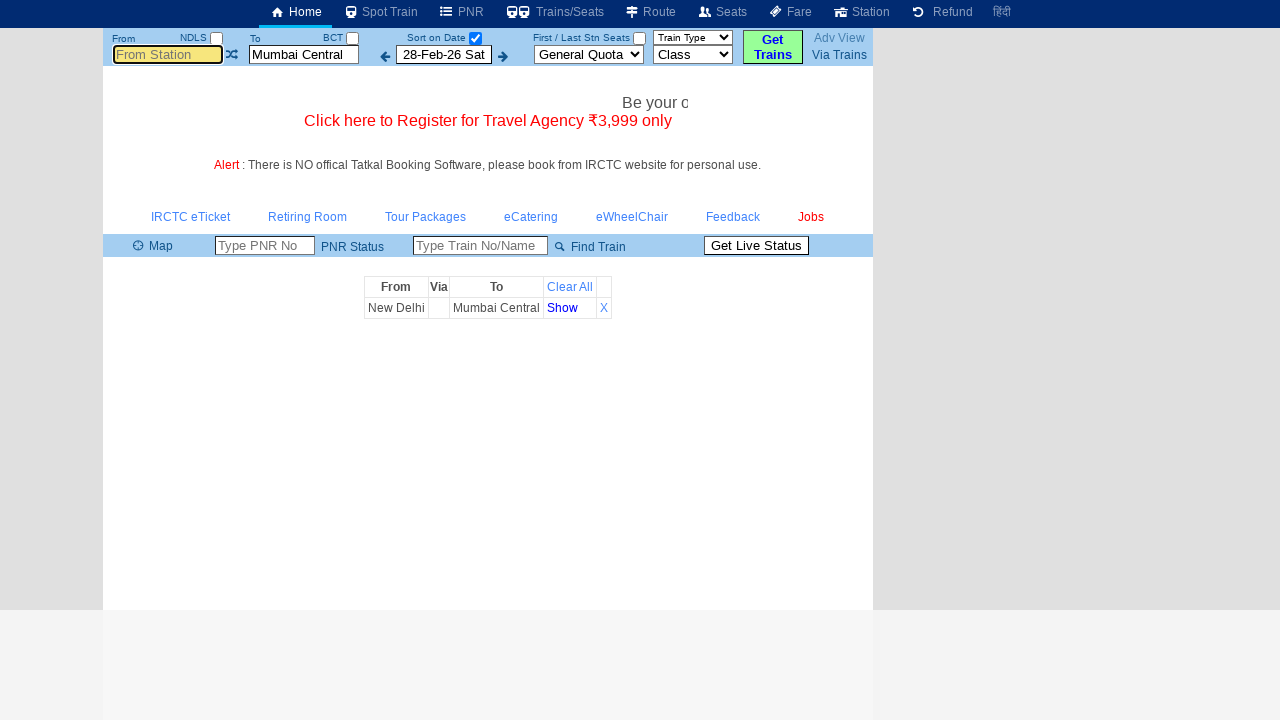

Entered 'mas' (Chennai) as origin station on #txtStationFrom
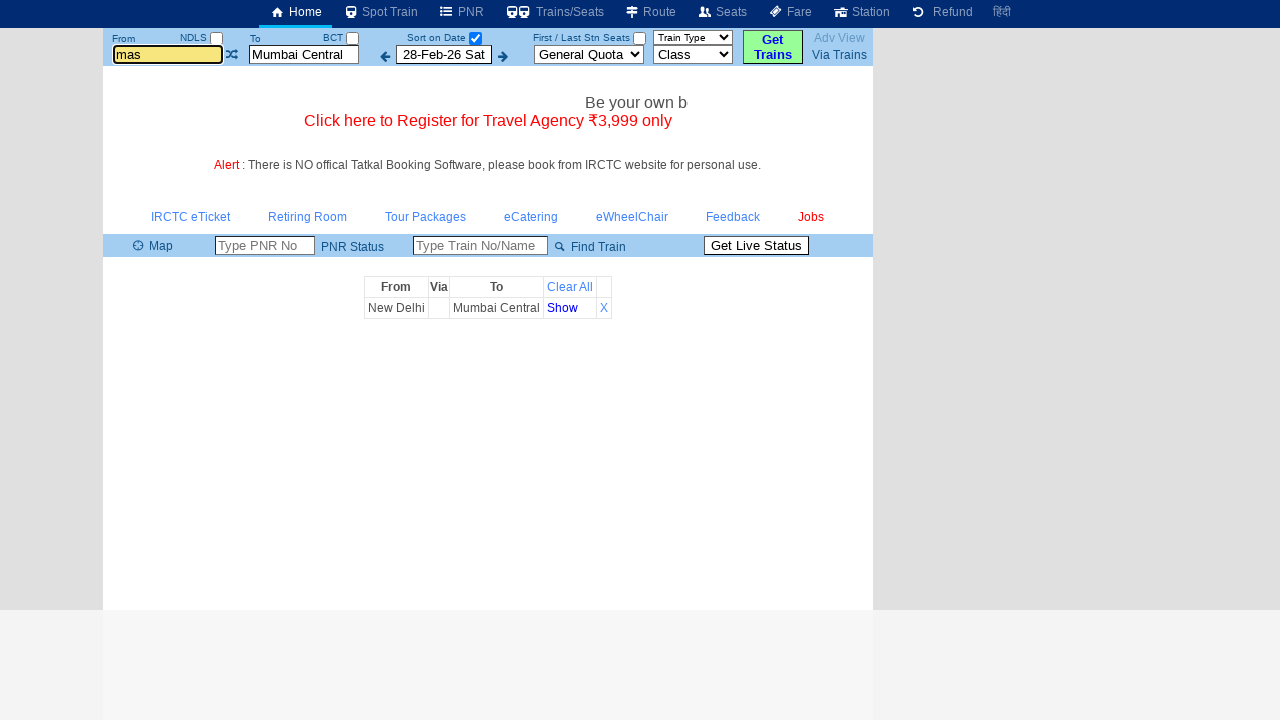

Pressed Tab to move to next field
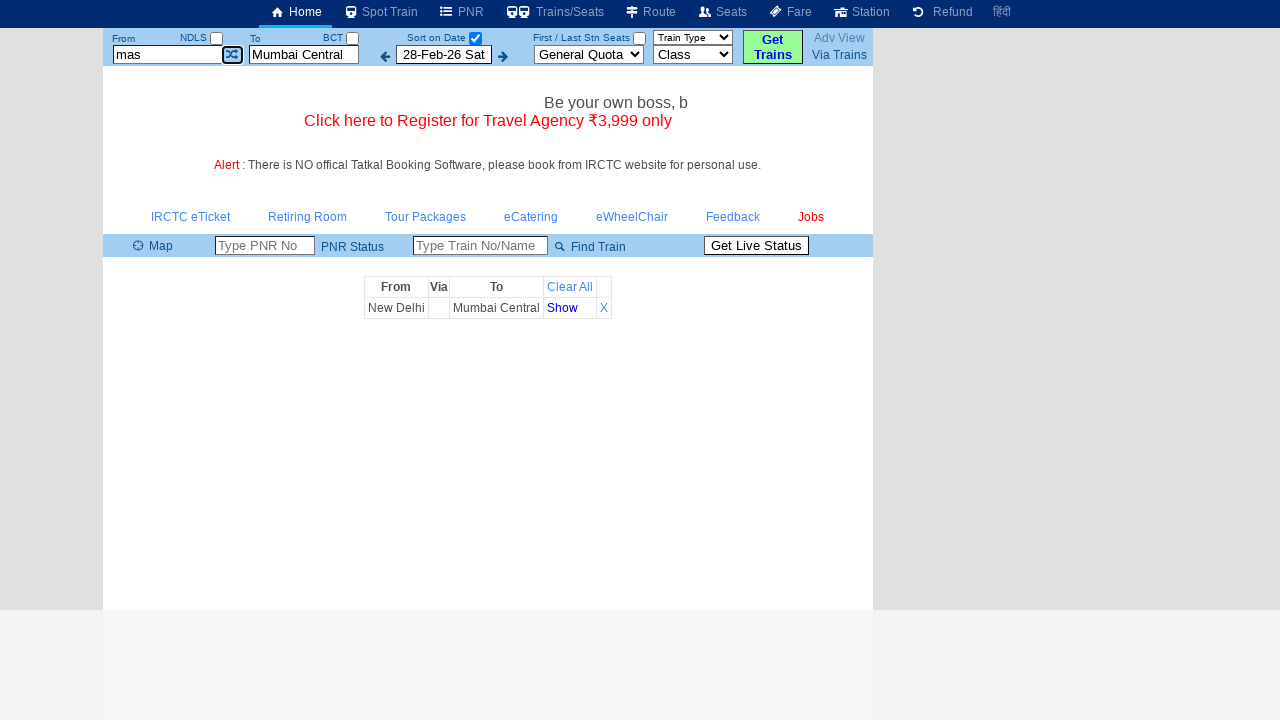

Cleared the 'To' station field on #txtStationTo
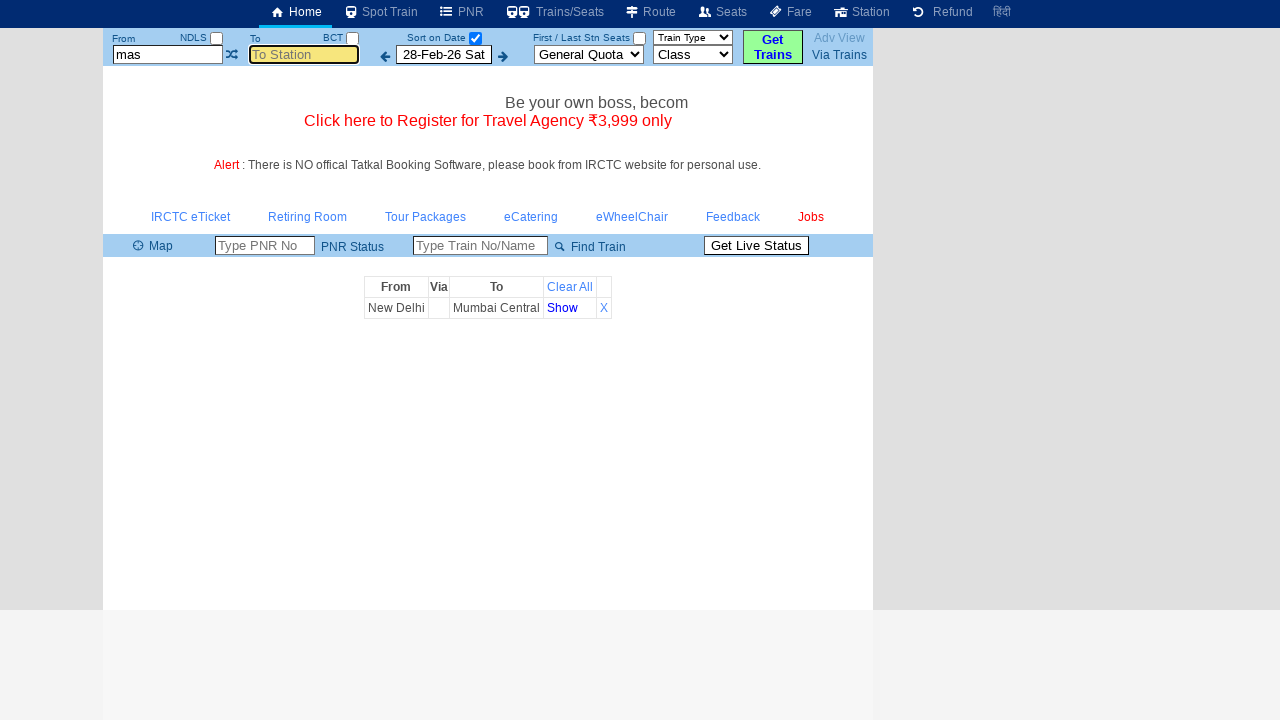

Entered 'cbe' (Coimbatore) as destination station on #txtStationTo
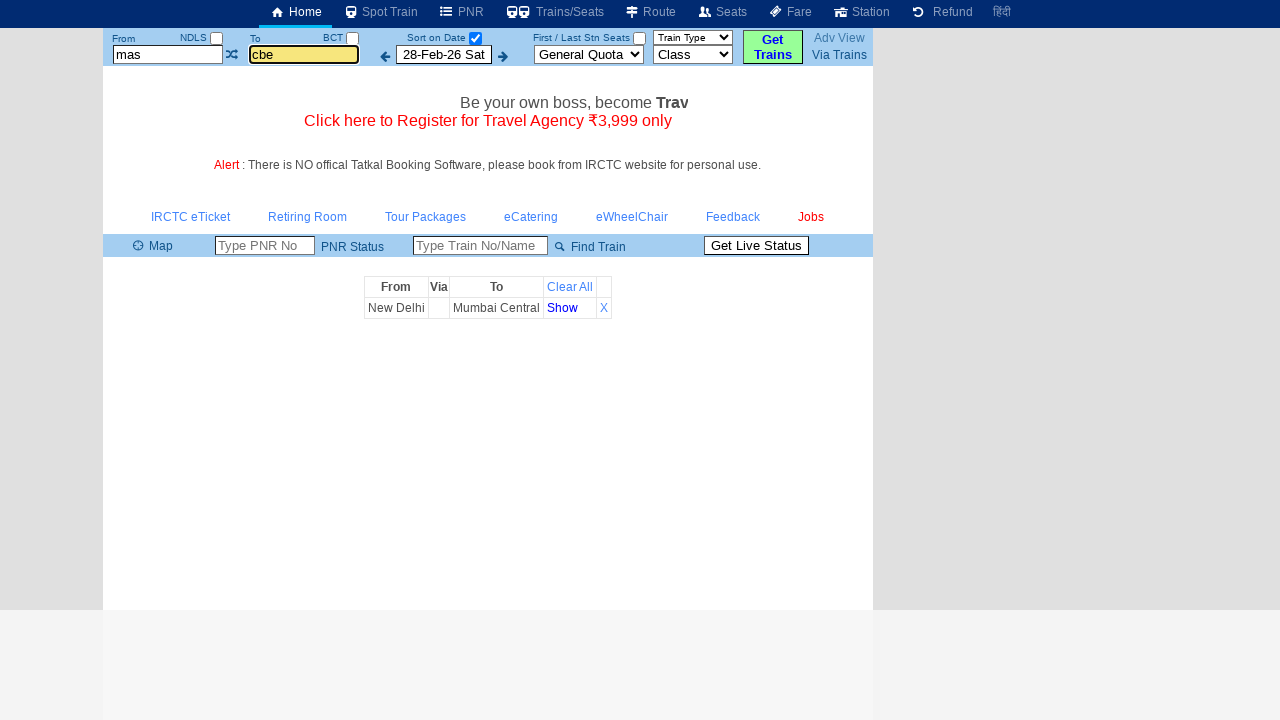

Pressed Tab to confirm destination entry
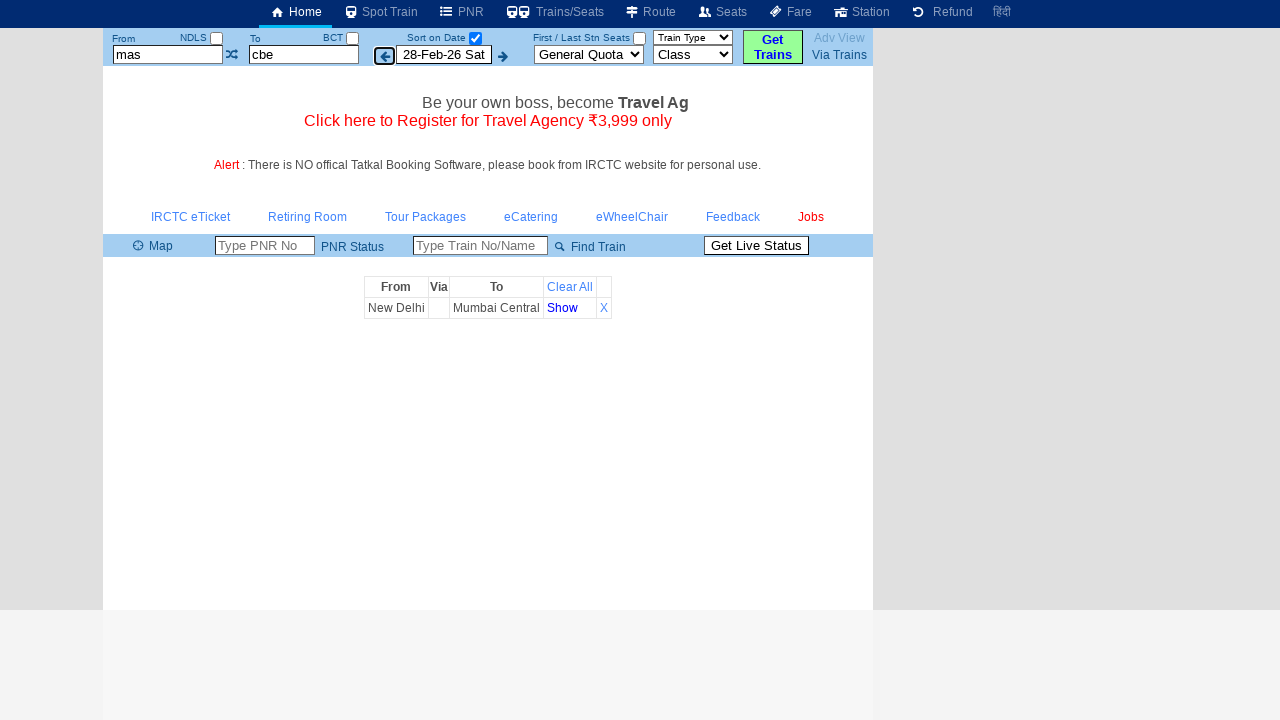

Clicked search button to find trains between MAS and CBE at (773, 47) on #buttonFromTo
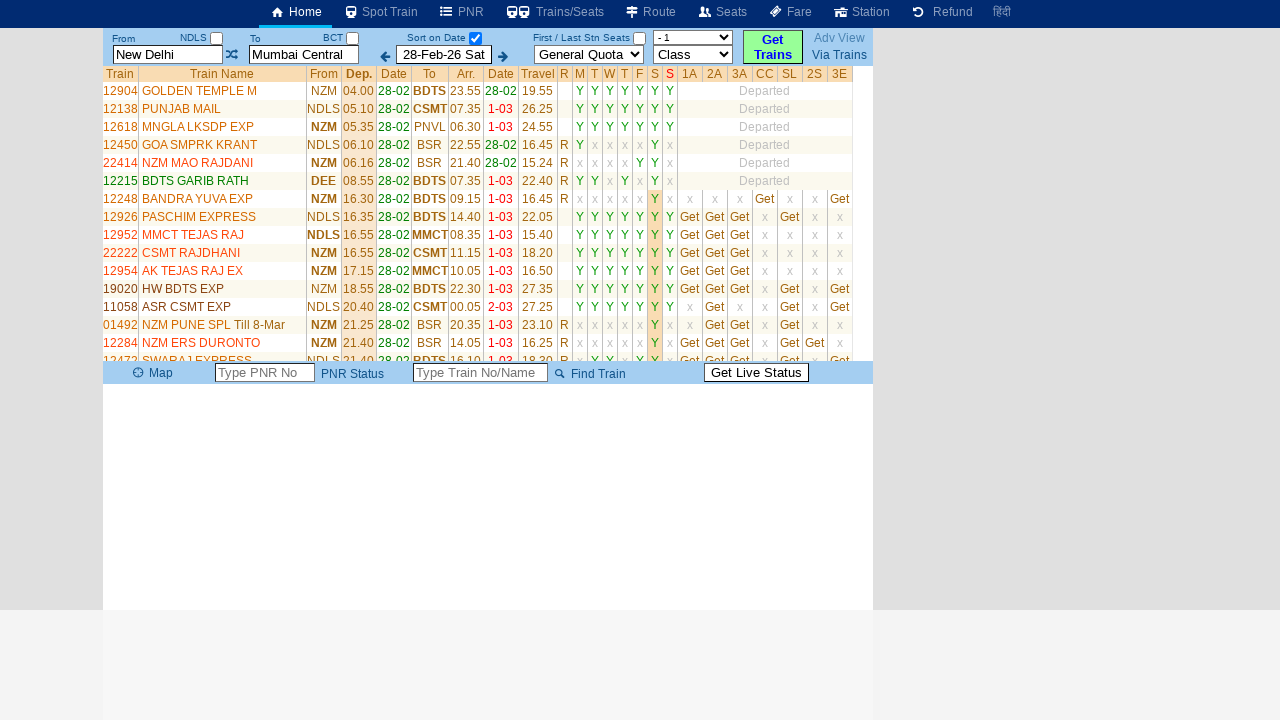

Train search results loaded successfully
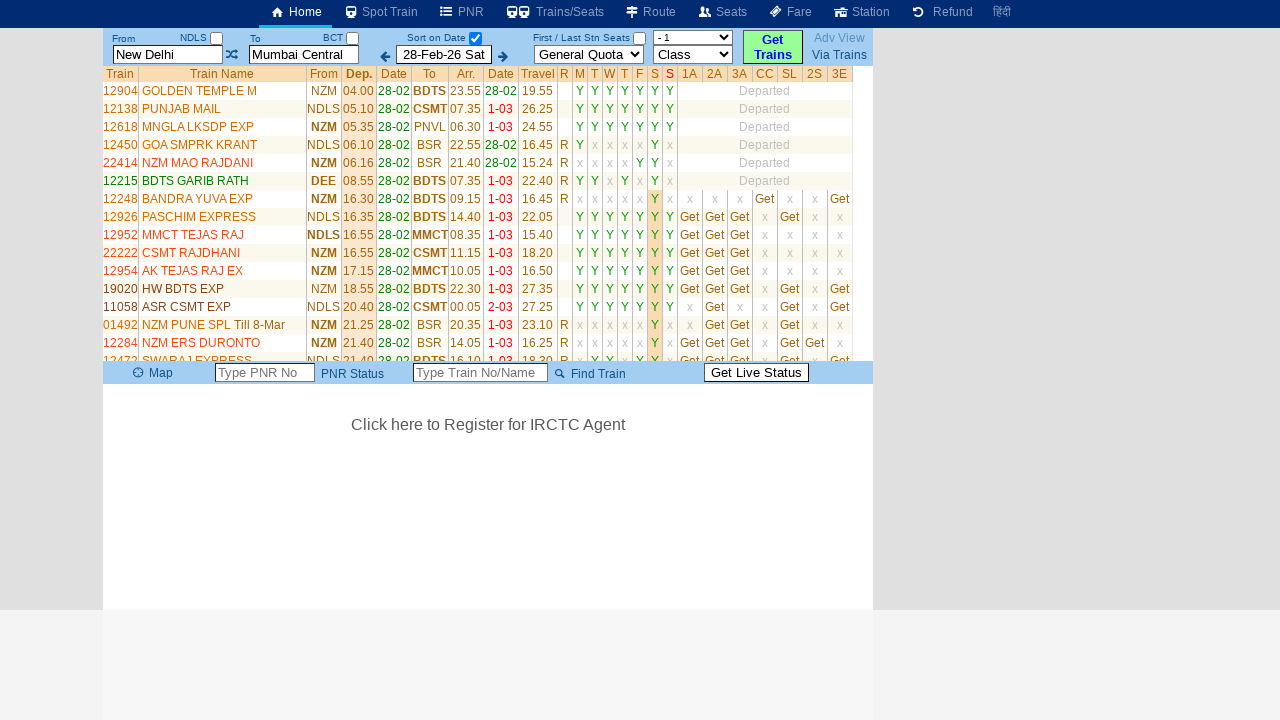

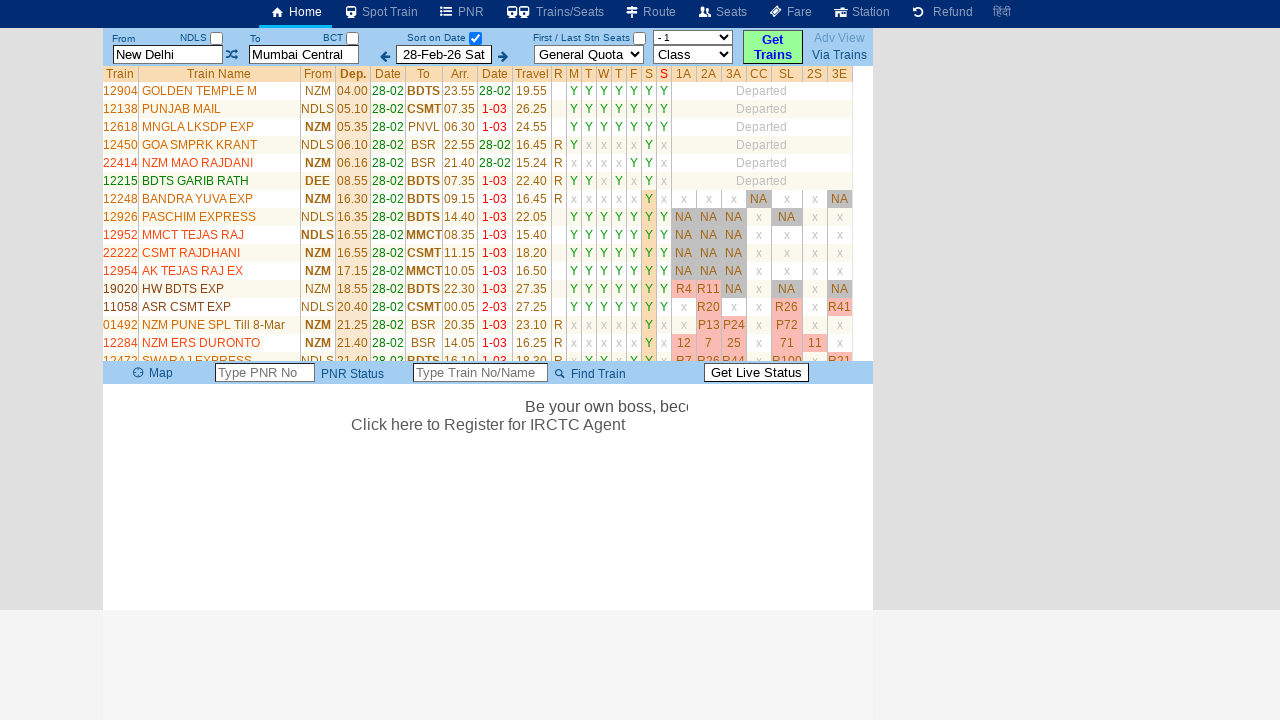